Tests interaction with a static HTML table by verifying the table structure, counting rows and columns, and checking specific cell values and content filtering by author name.

Starting URL: https://testautomationpractice.blogspot.com/

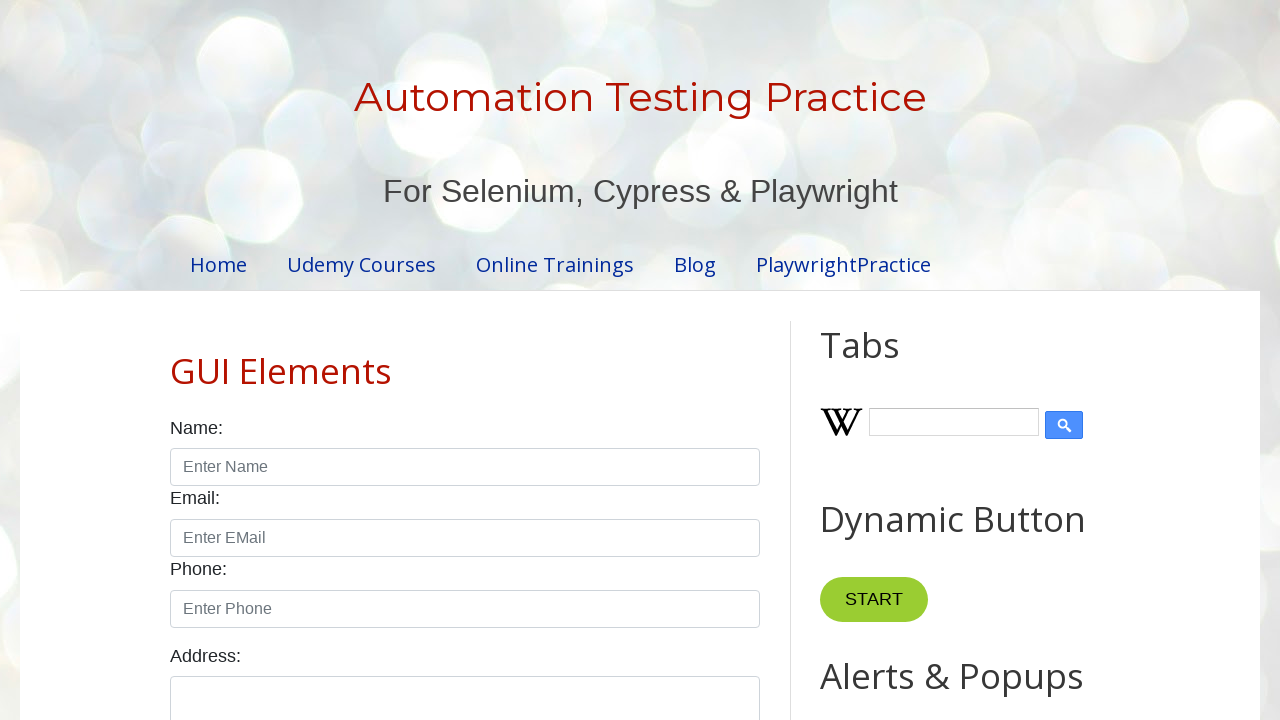

Waited for static HTML table to be present
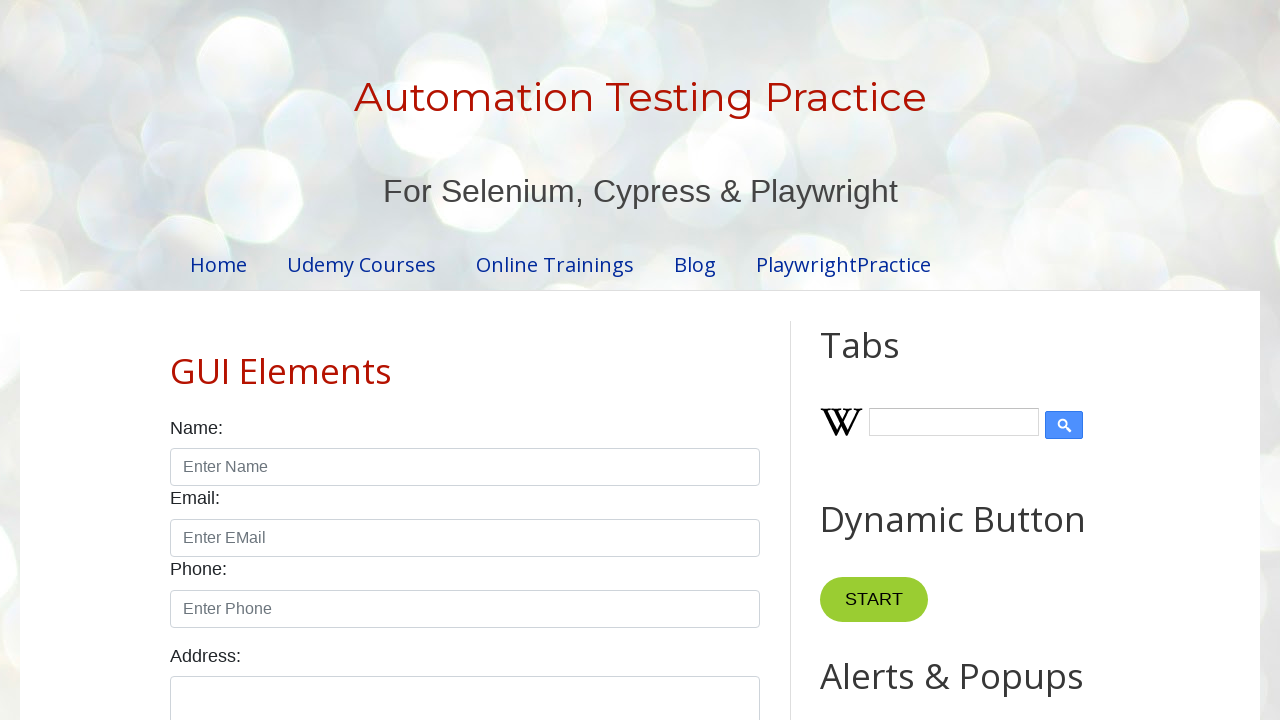

Counted table rows: 7 rows found
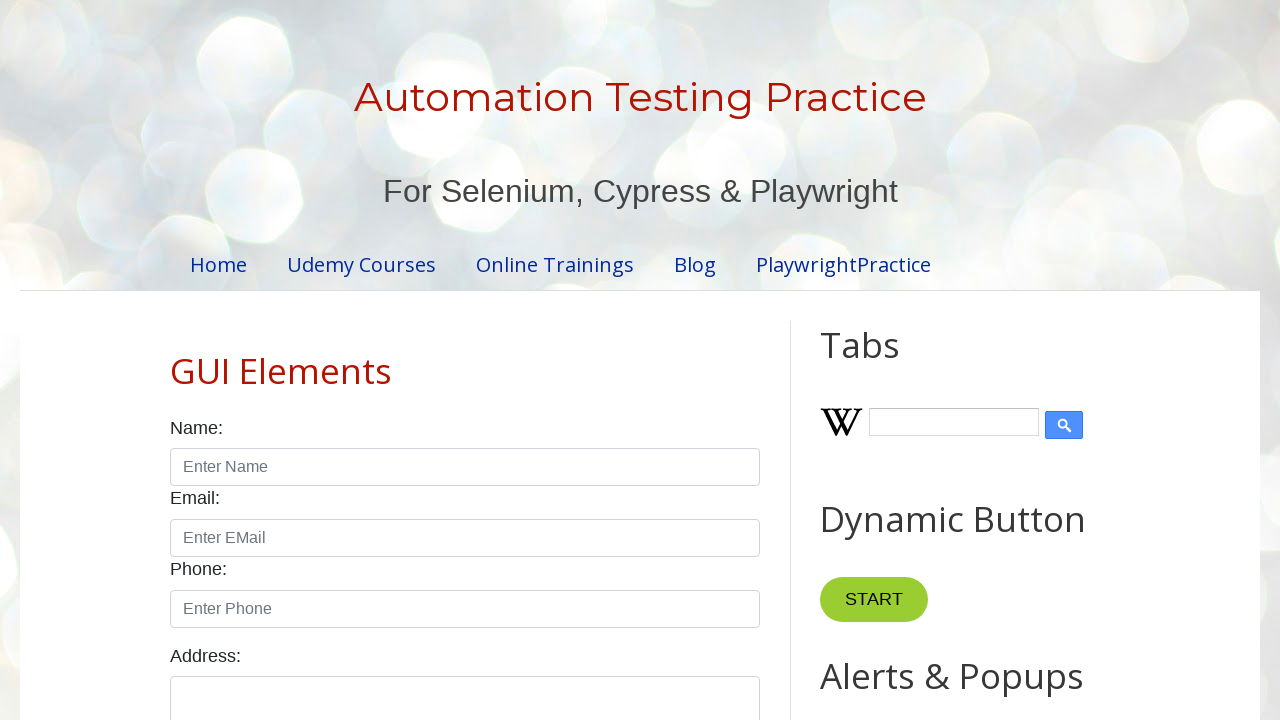

Counted table columns: 4 columns found
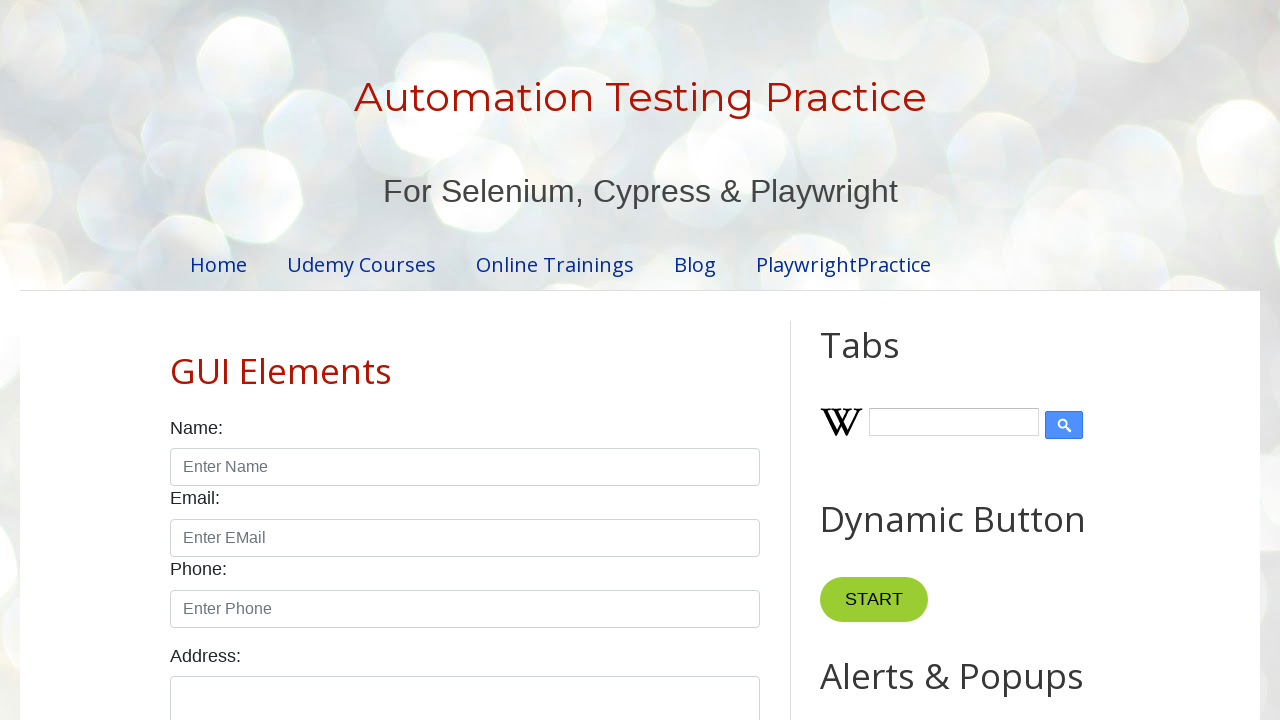

Retrieved book name from row 5, column 1: Master In Selenium
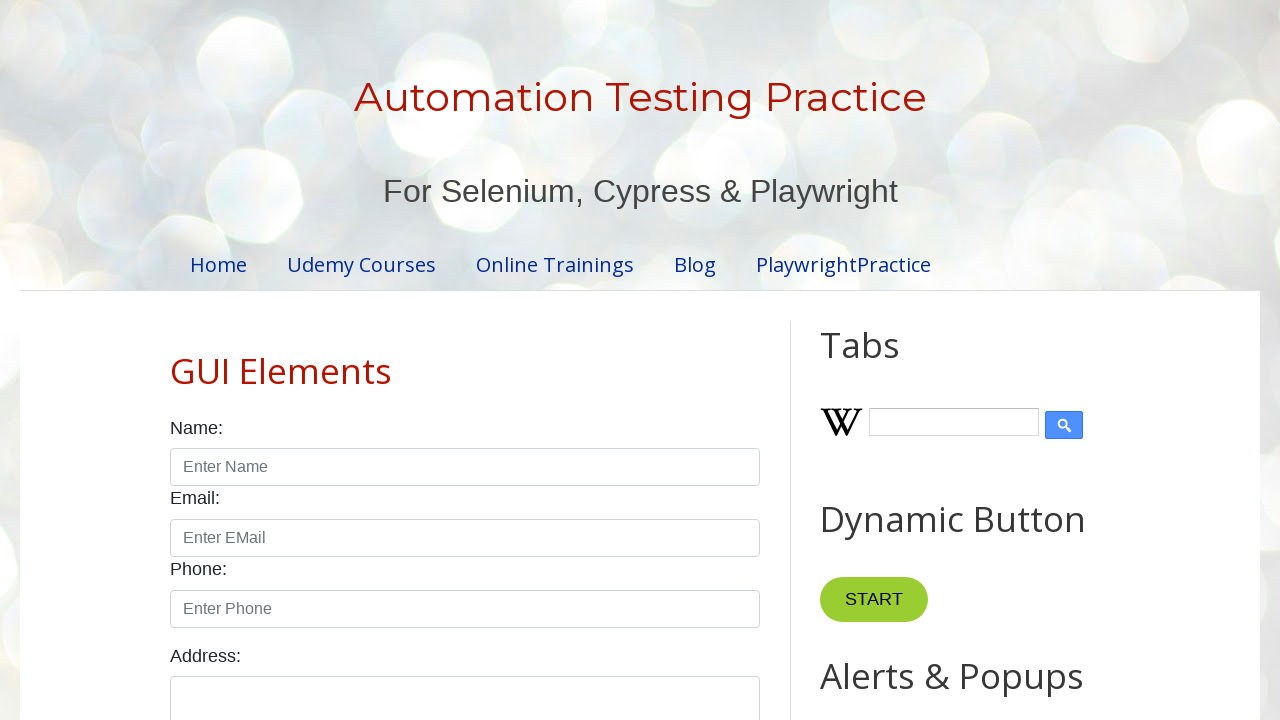

Verified visibility of row 2, column 1
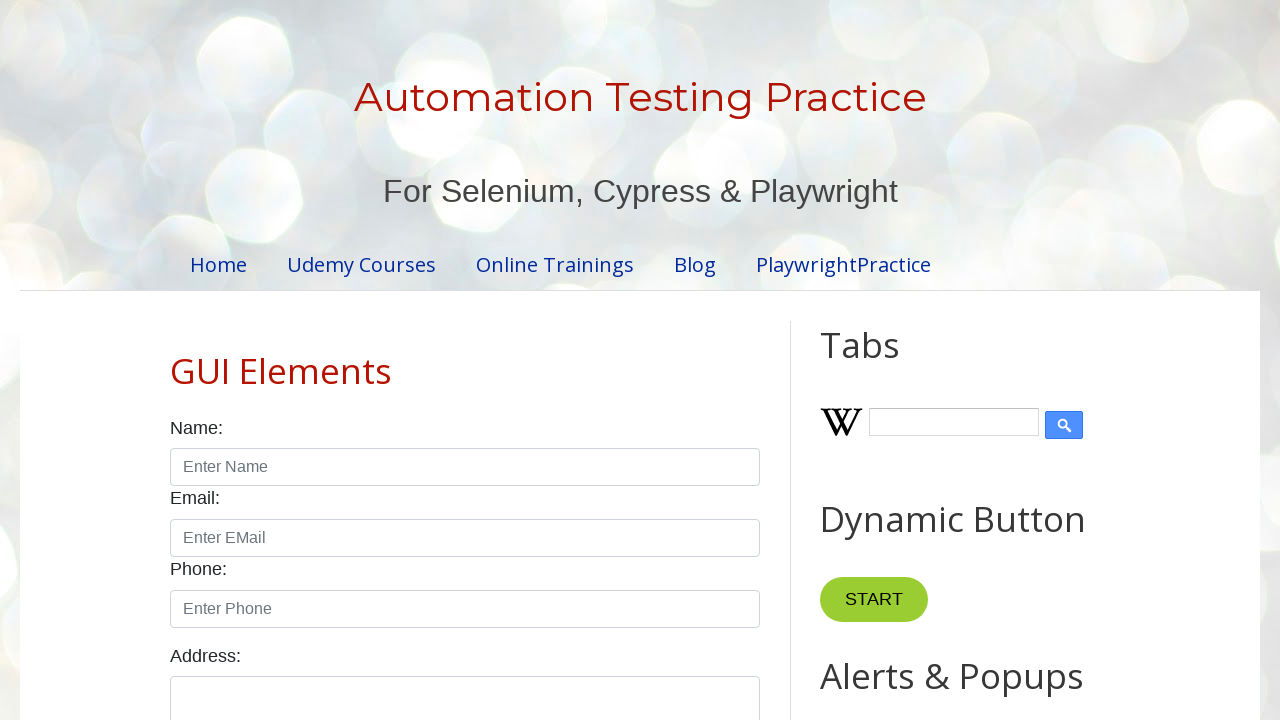

Verified visibility of row 2, column 2
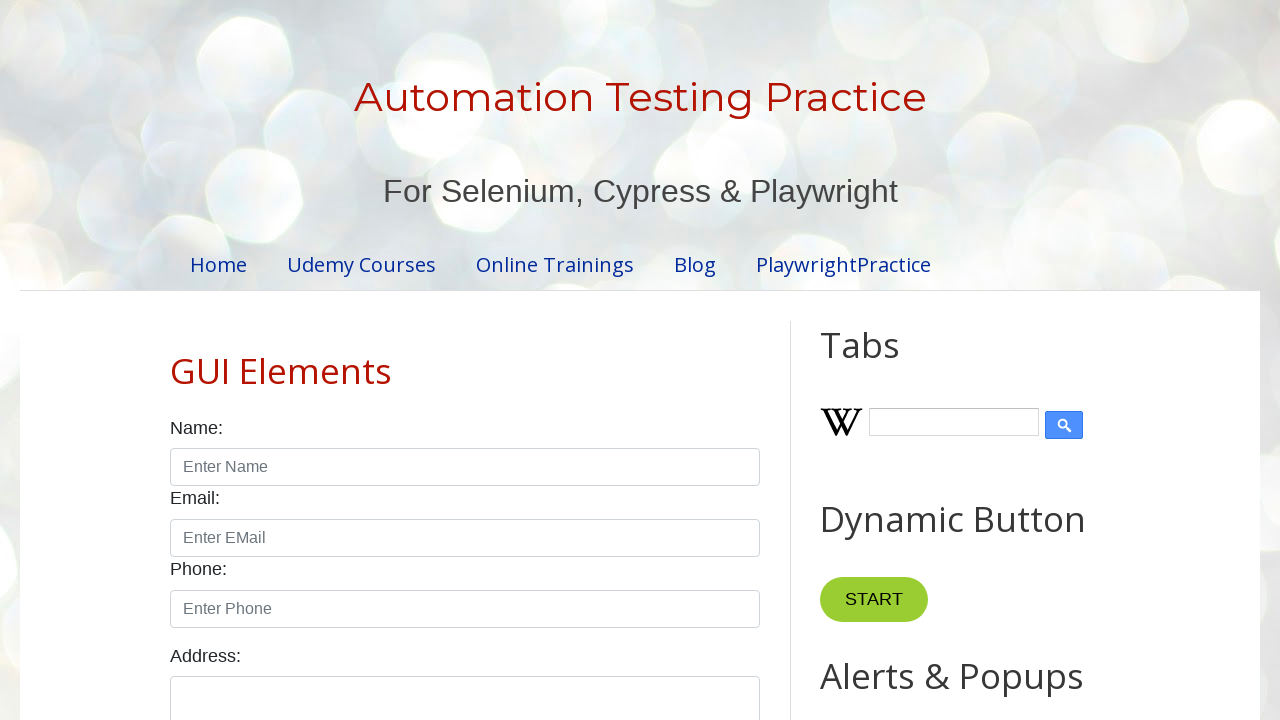

Verified visibility of row 2, column 3
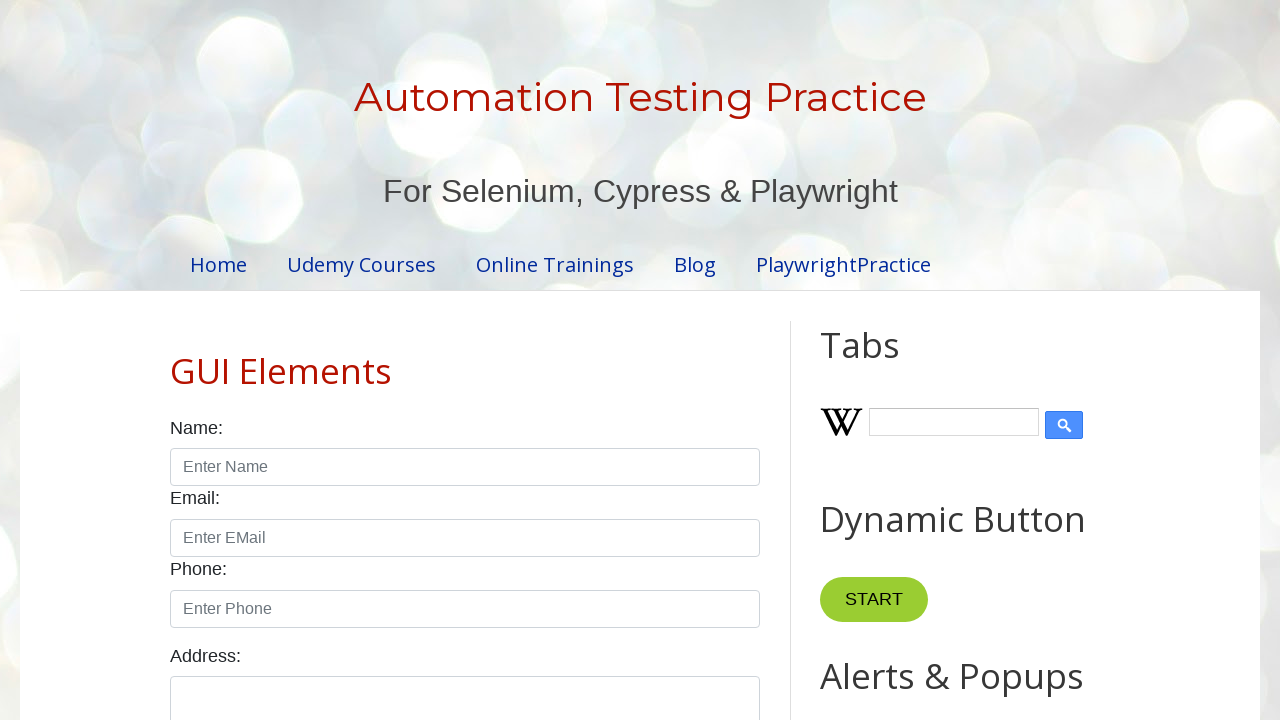

Verified visibility of row 2, column 4
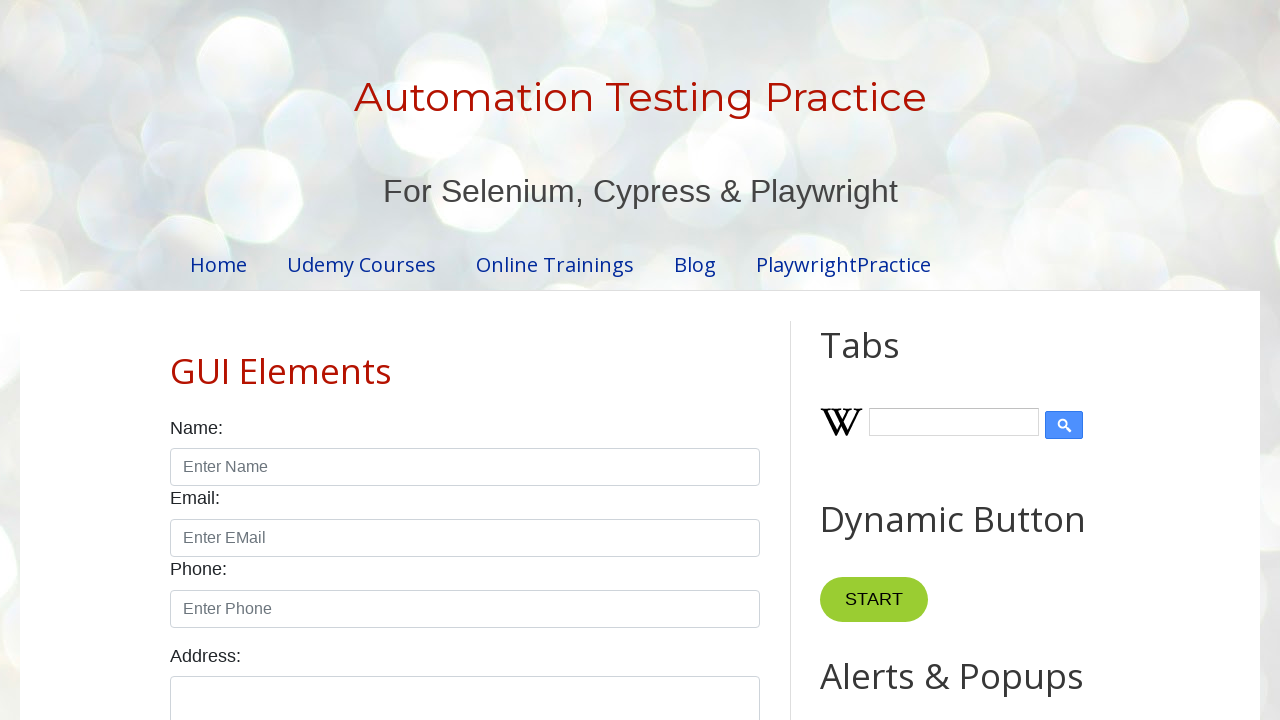

Counted author cells in column 2: 6 cells found
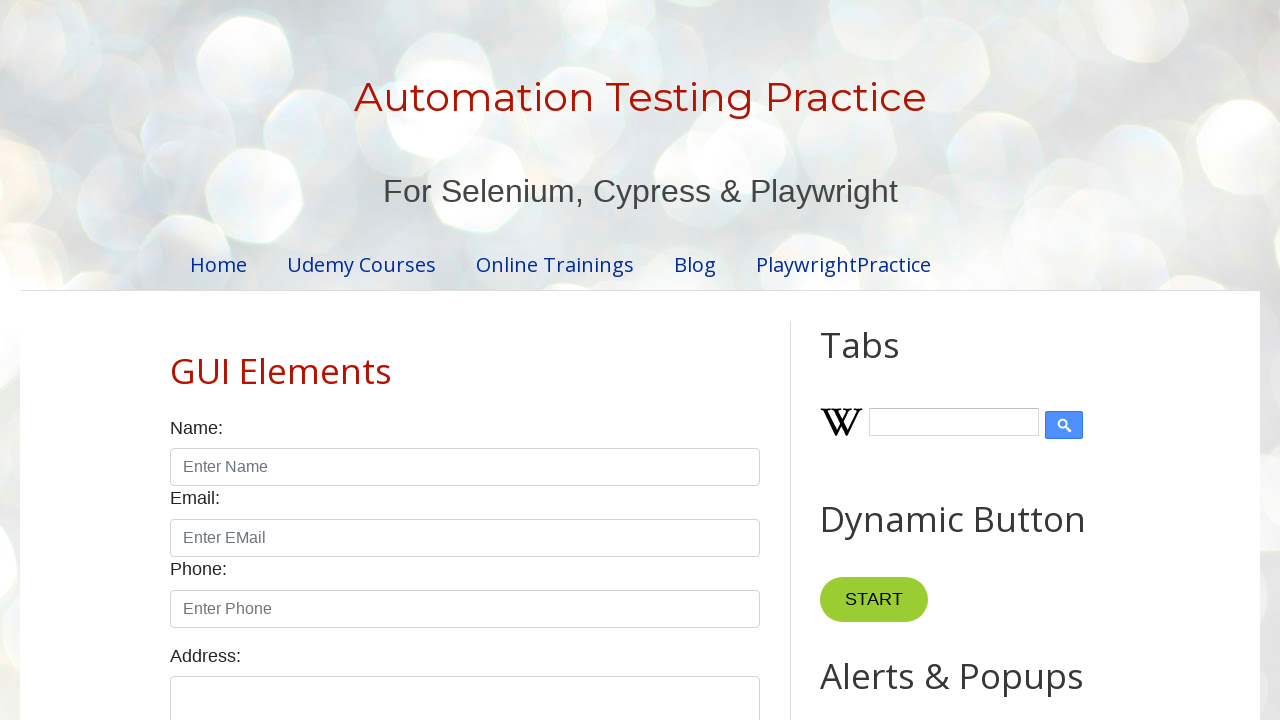

Clicked on cell in row 2, column 1 to verify table interactivity at (290, 360) on xpath=//table[@name='BookTable']//tr[2]//td[1]
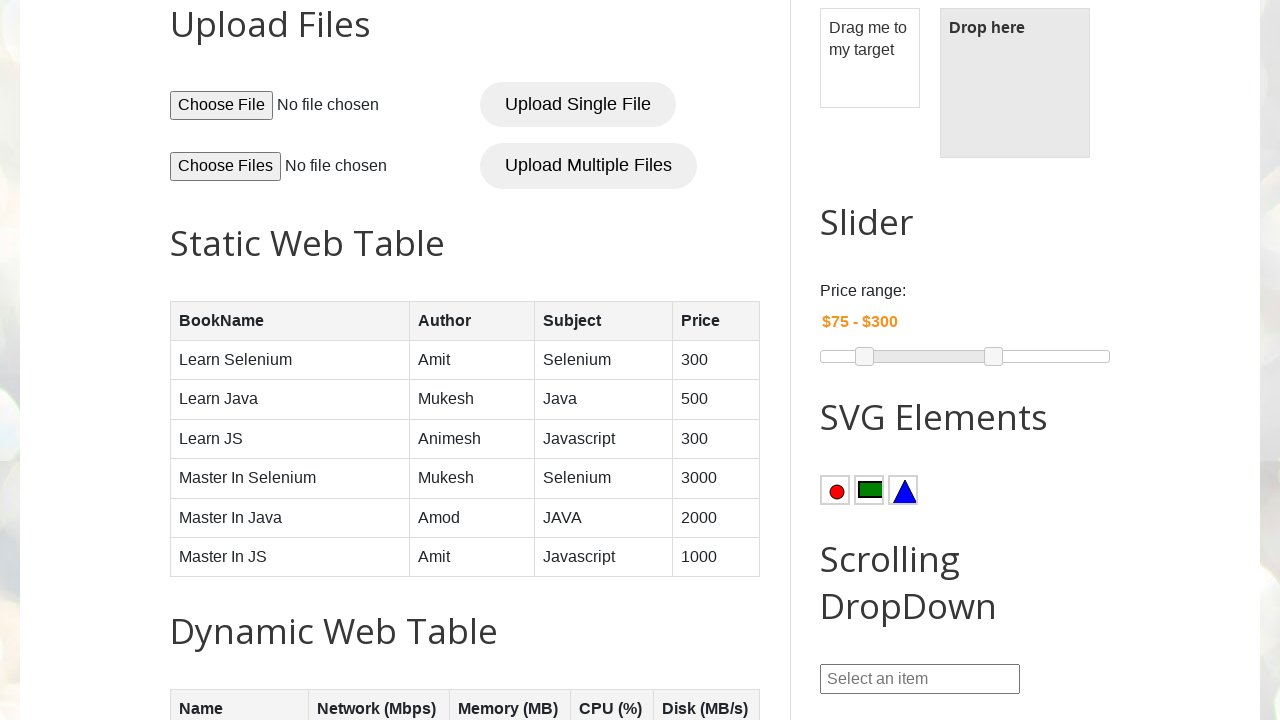

Verified visibility of price column in row 2, column 4
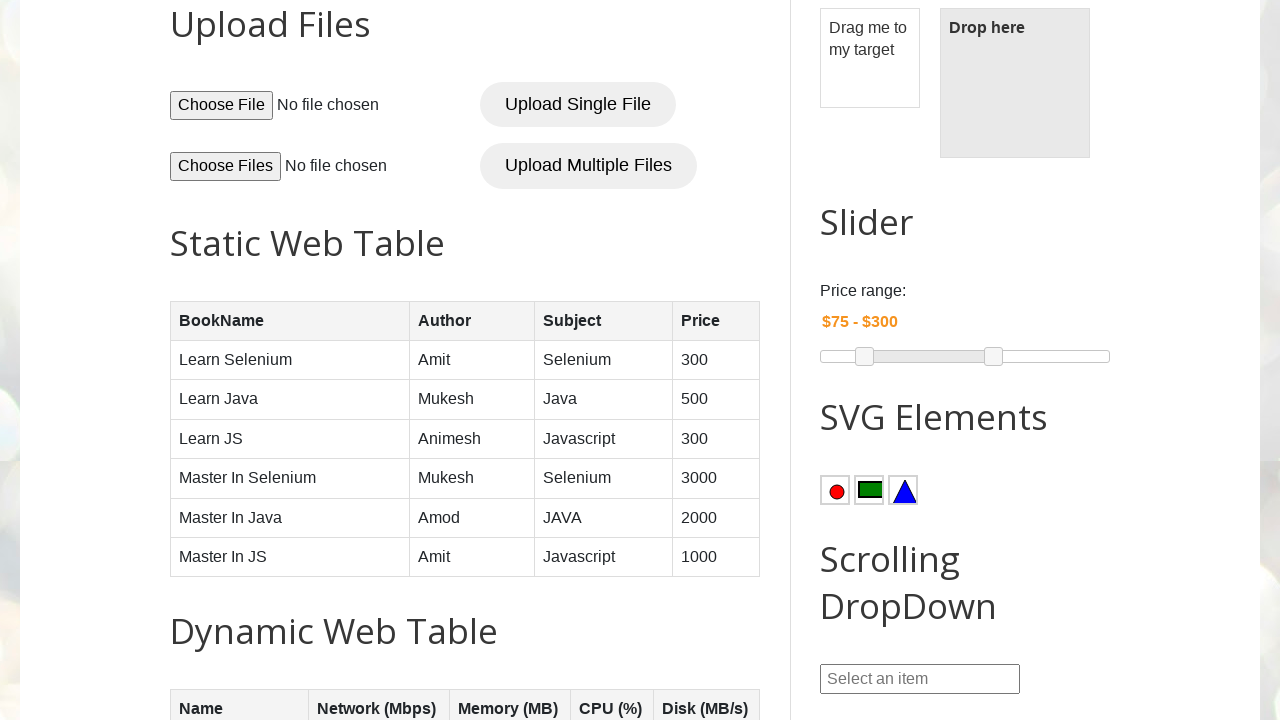

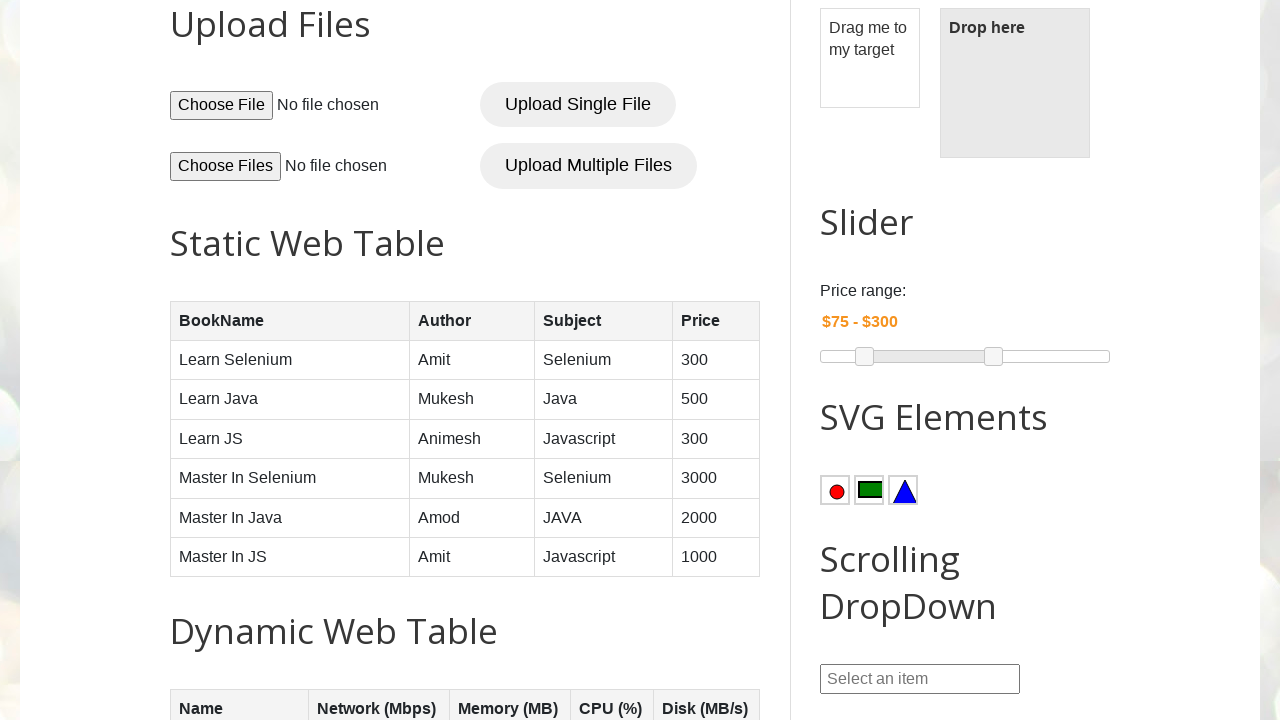